Opens the Selenium HQ website and verifies the page loads by checking the title

Starting URL: http://seleniumhq.org/

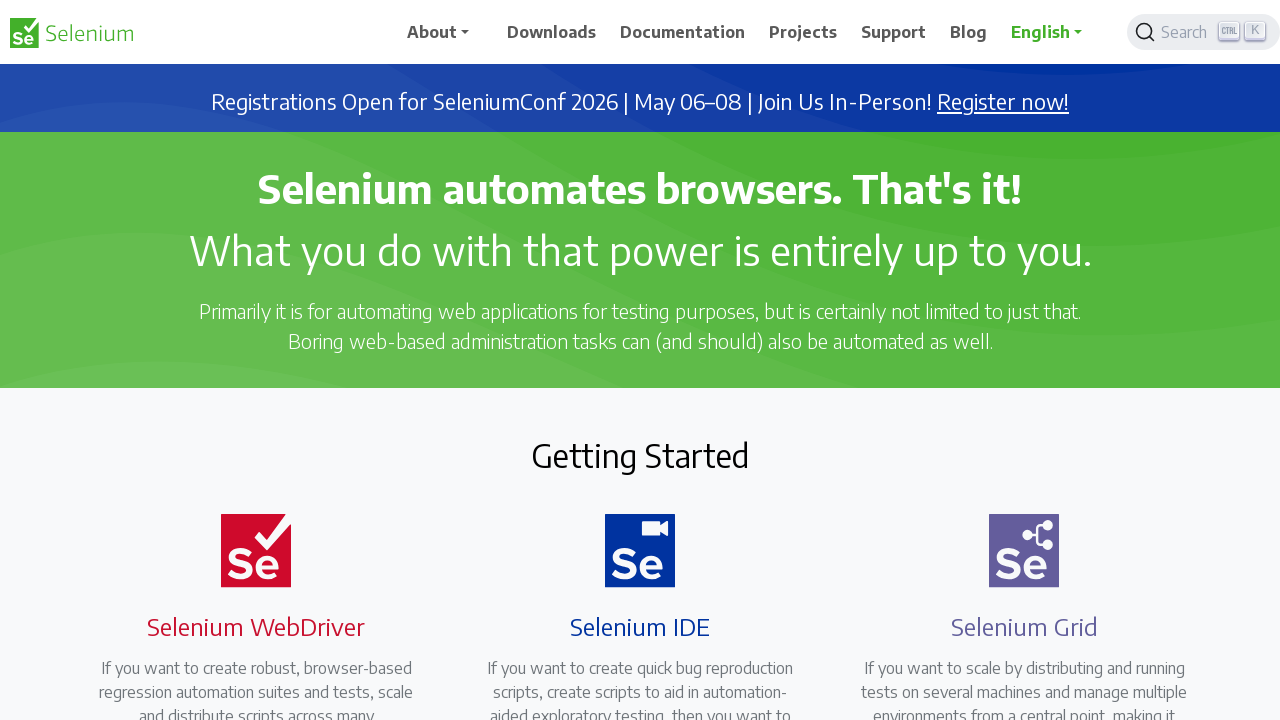

Navigated to http://seleniumhq.org/
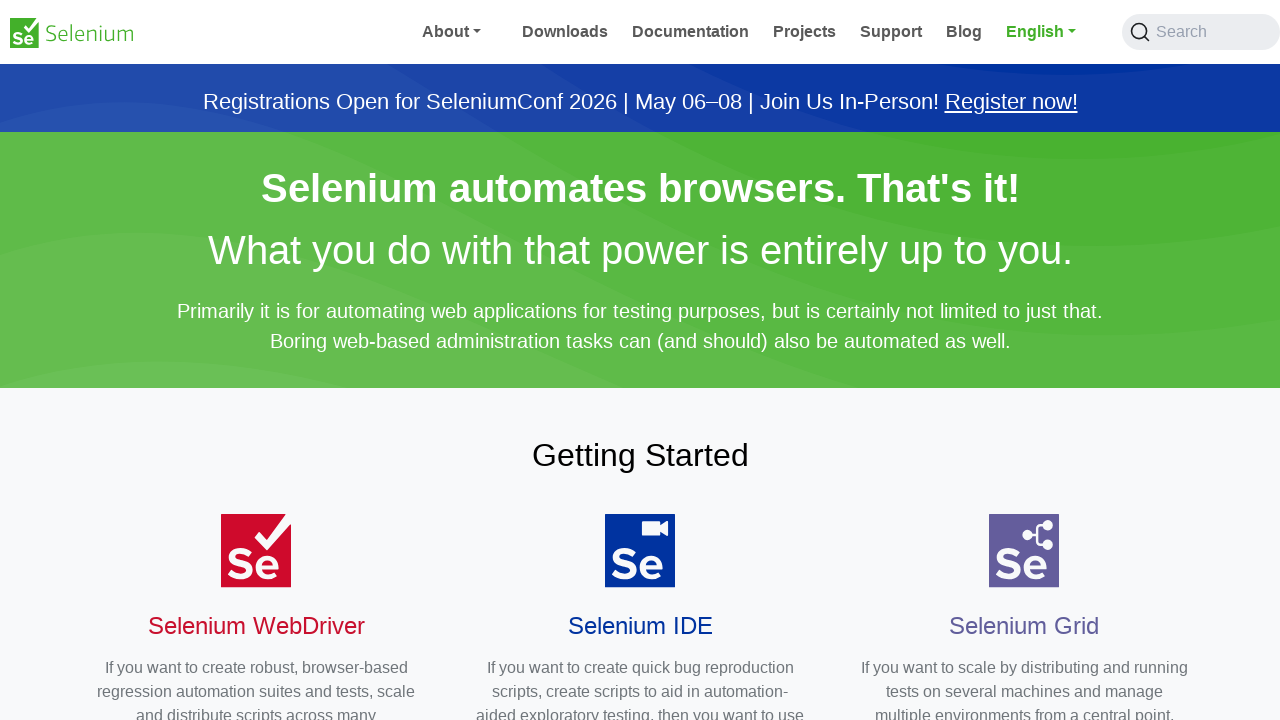

Page loaded - DOM content ready
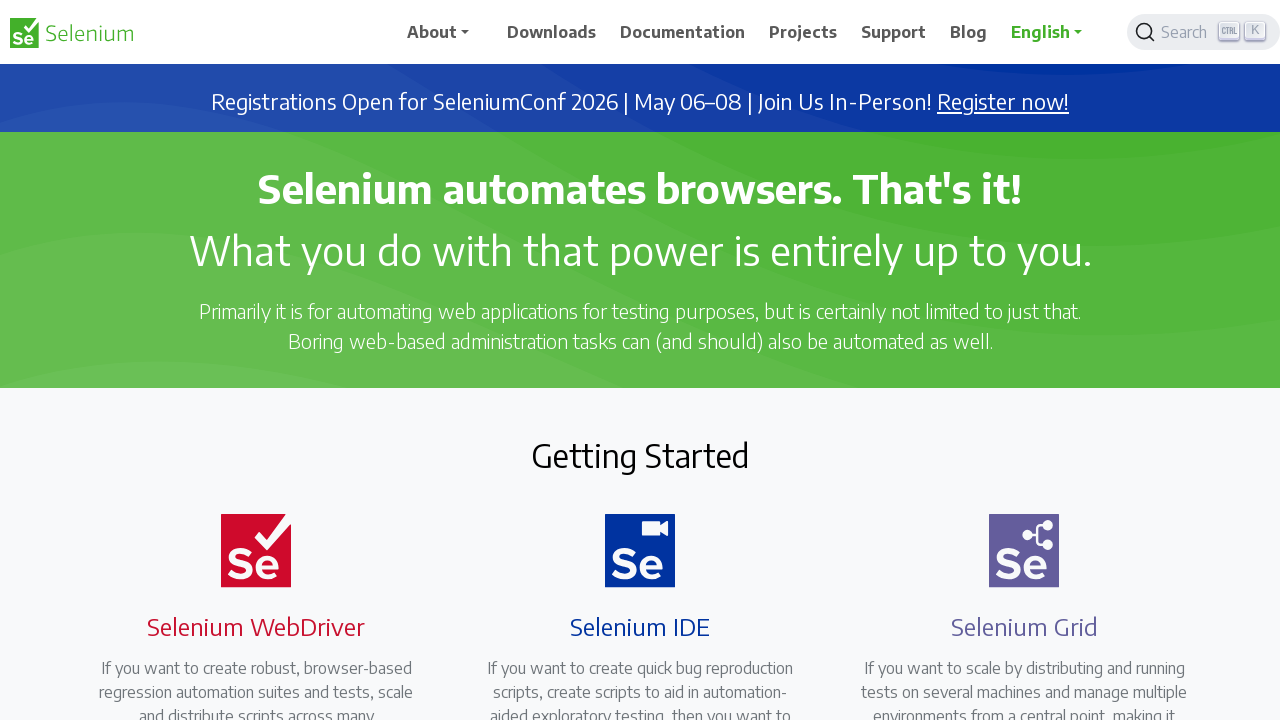

Verified page title is present
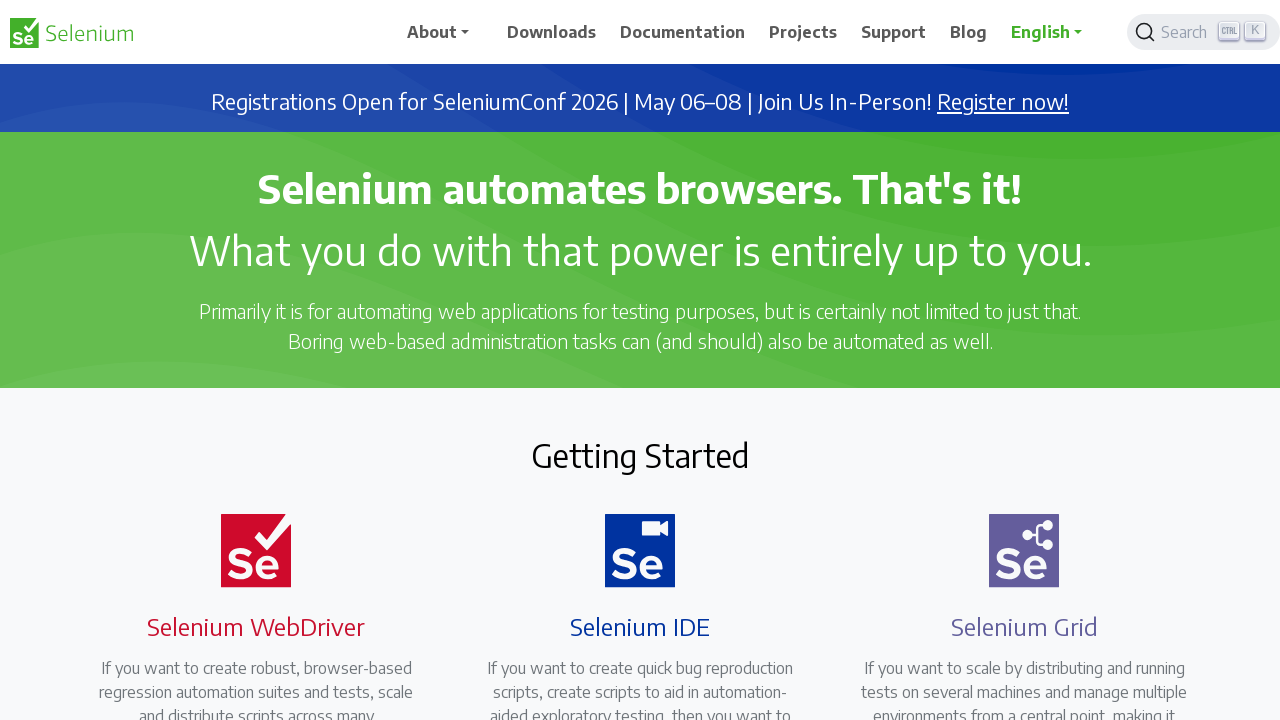

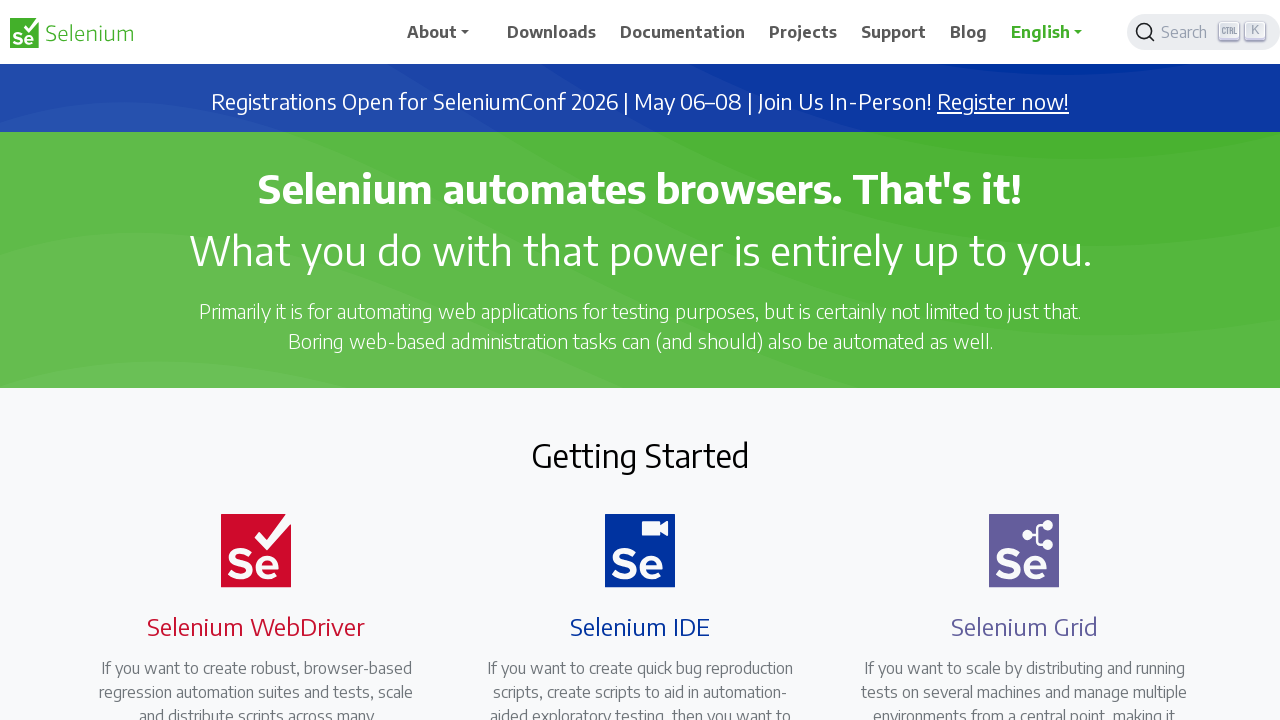